Tests JavaScript confirm dialog by clicking the confirm button and dismissing/canceling it

Starting URL: https://the-internet.herokuapp.com/javascript_alerts

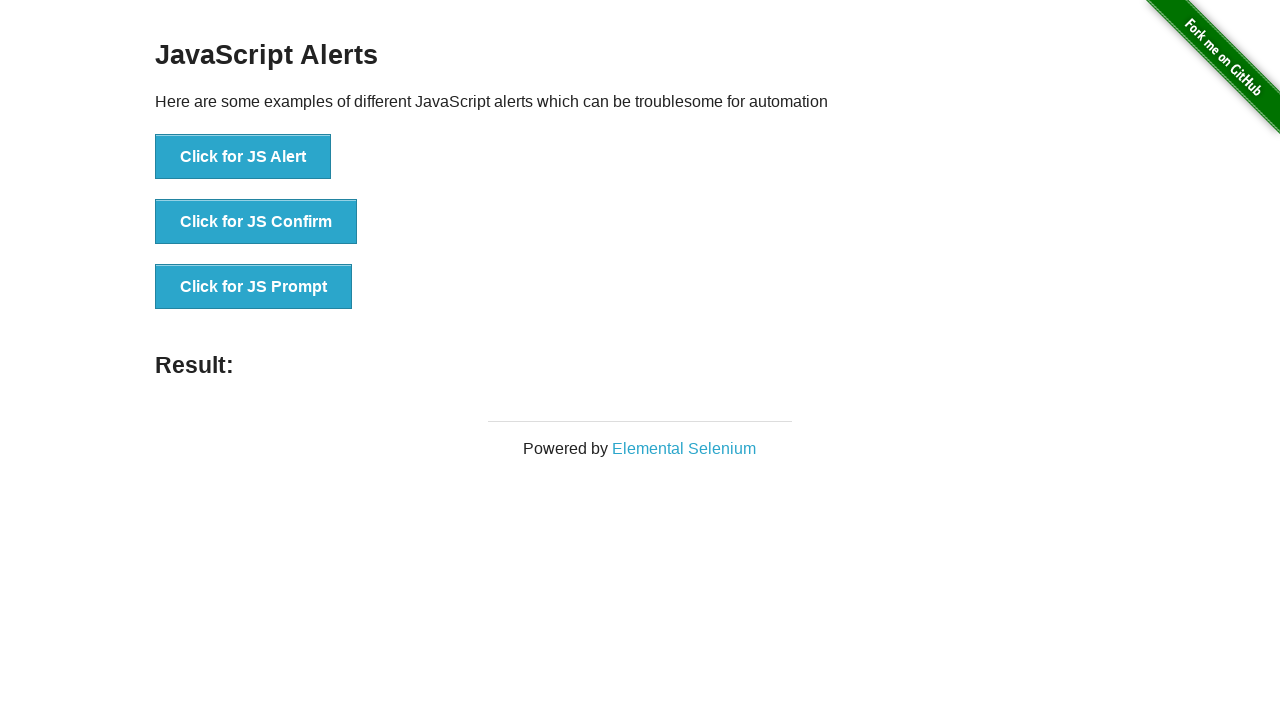

Set up dialog handler to dismiss/cancel any dialogs
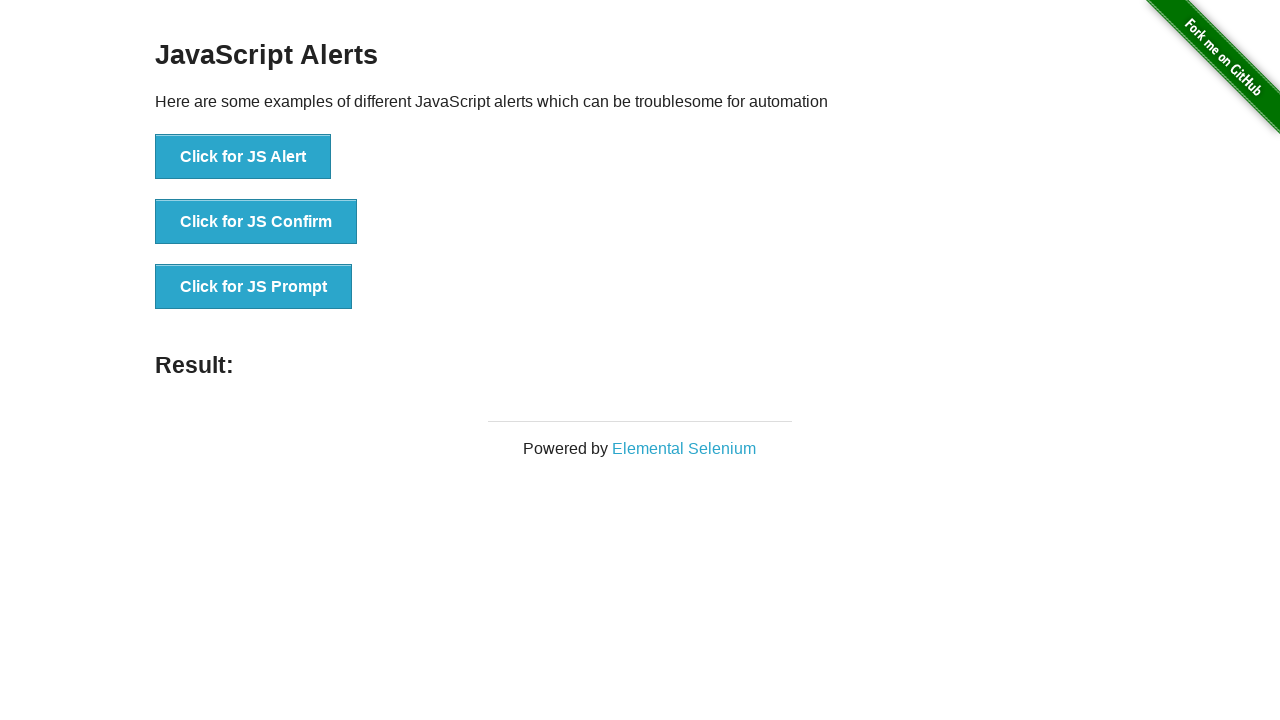

Clicked the 'Click for JS Confirm' button to trigger confirm dialog at (256, 222) on xpath=//button[text()='Click for JS Confirm']
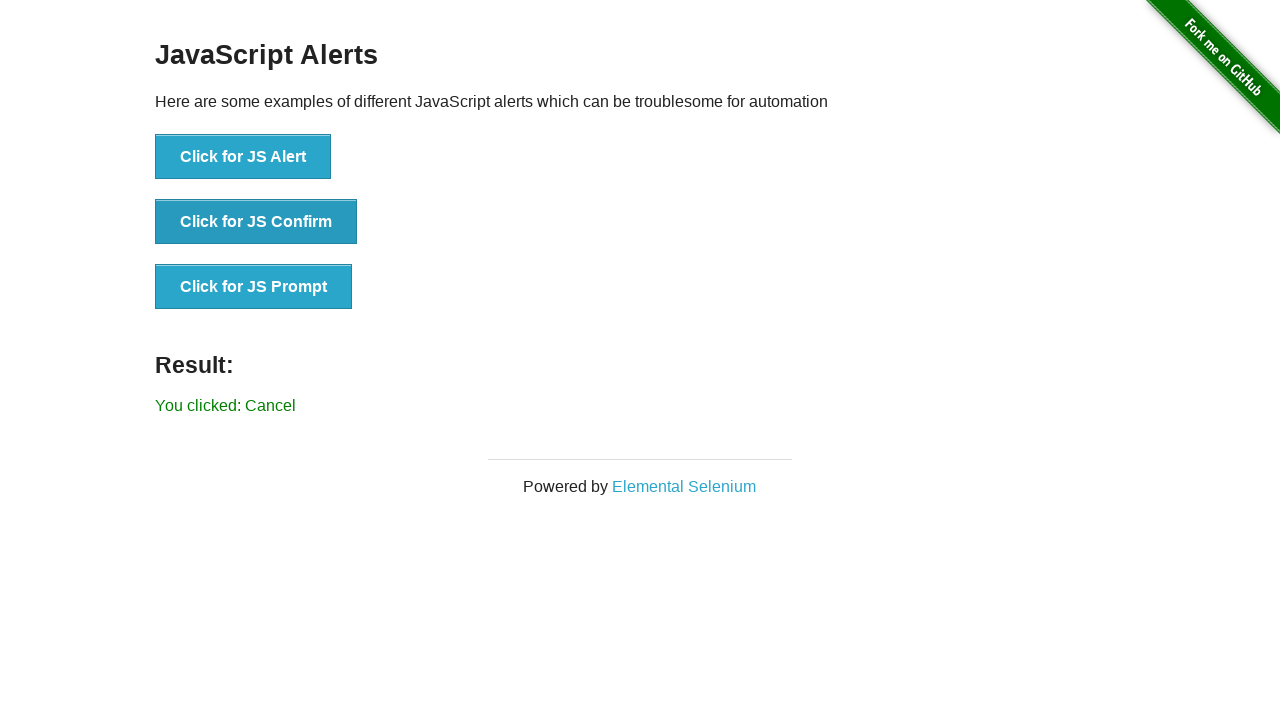

Result message appeared after canceling the confirm dialog
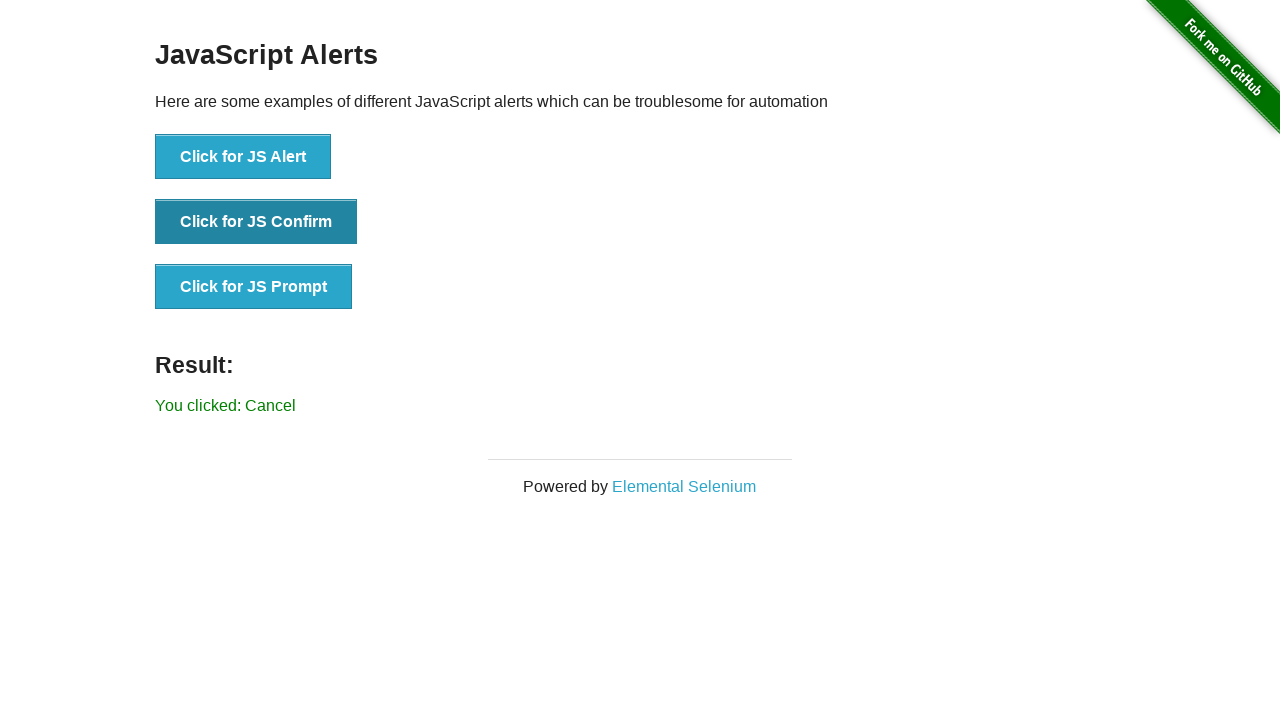

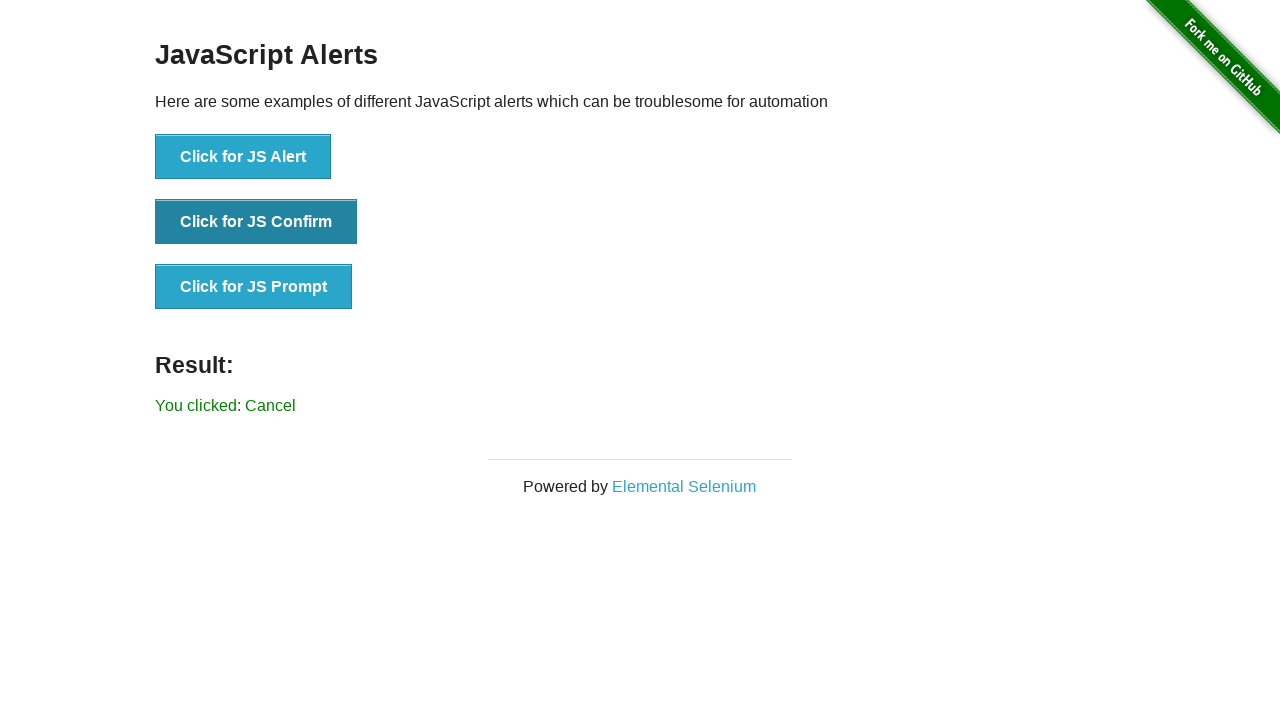